Navigates to MakeMyTrip website and verifies the page title to confirm successful navigation

Starting URL: https://www.makemytrip.com

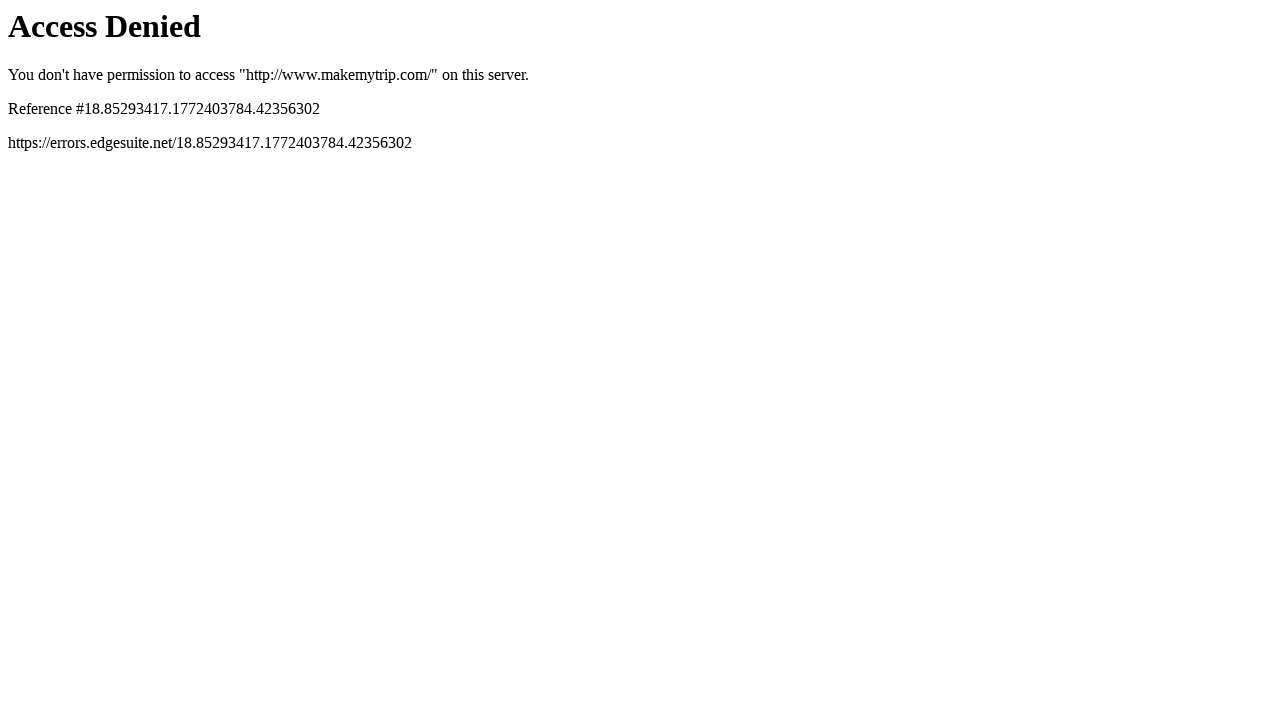

Navigated to MakeMyTrip website
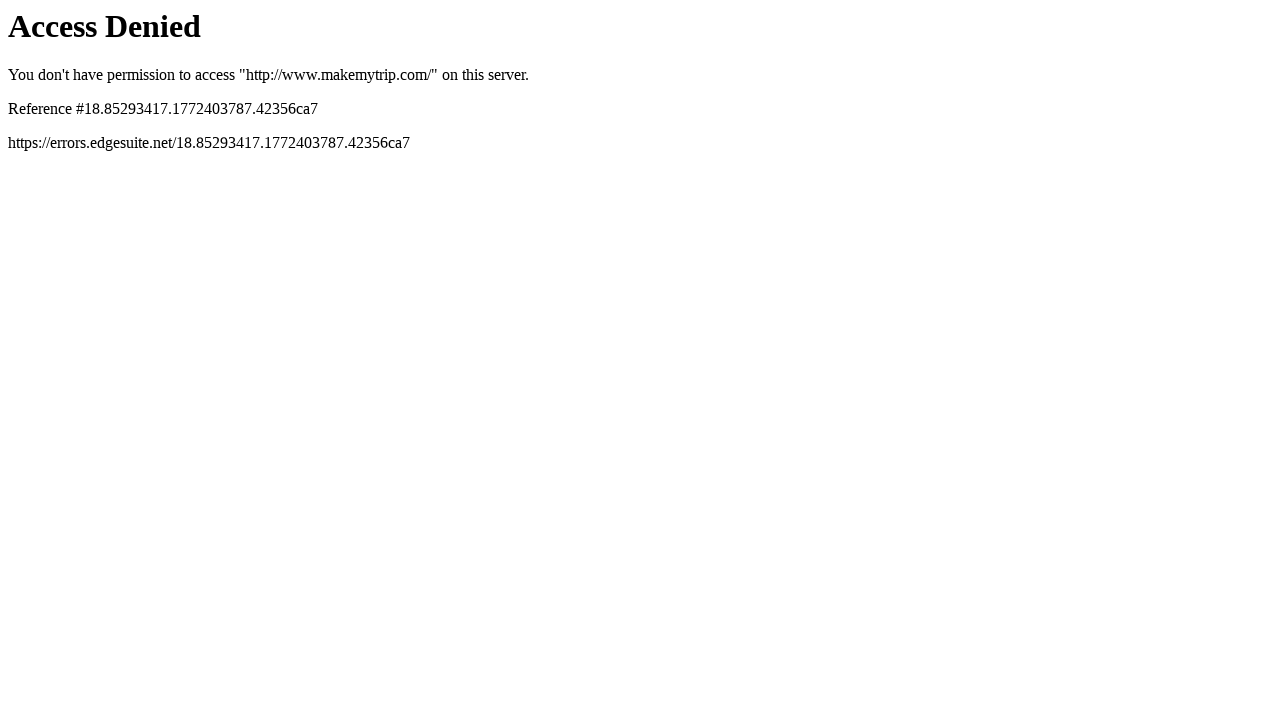

Retrieved page title
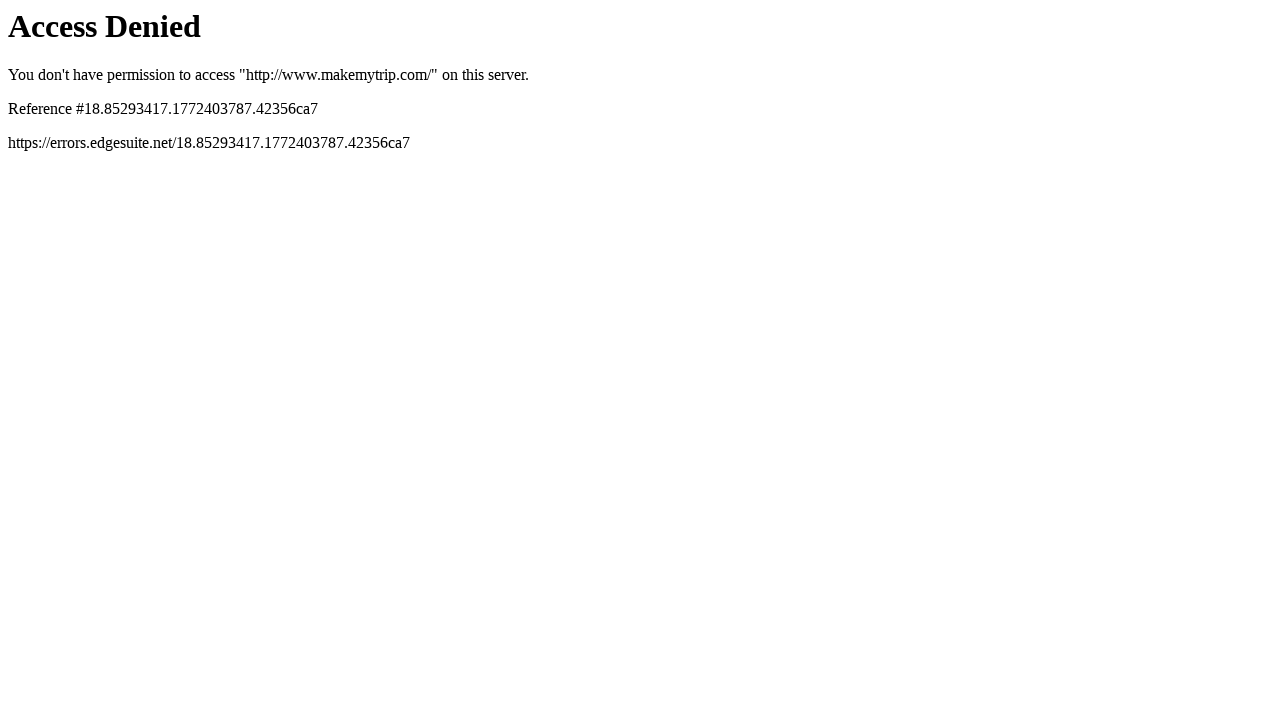

Printed page title to console
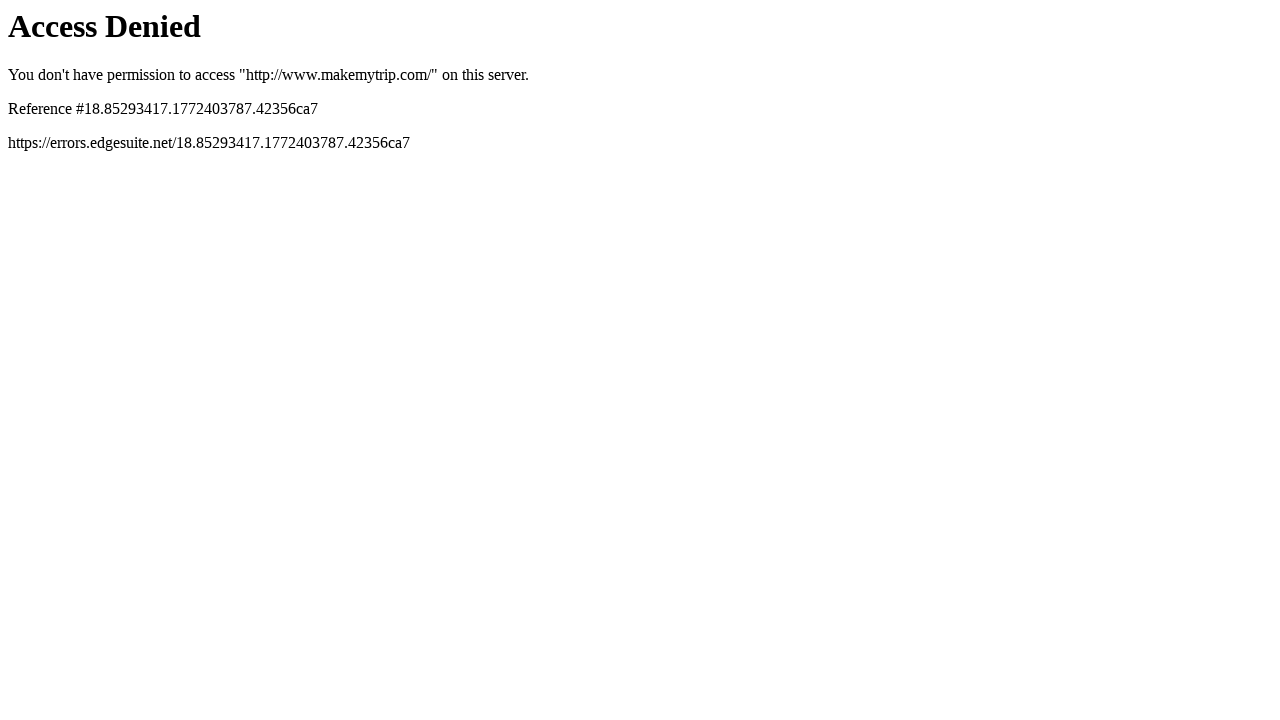

Page title verification failed - 'MakeMyTrip' not found in title
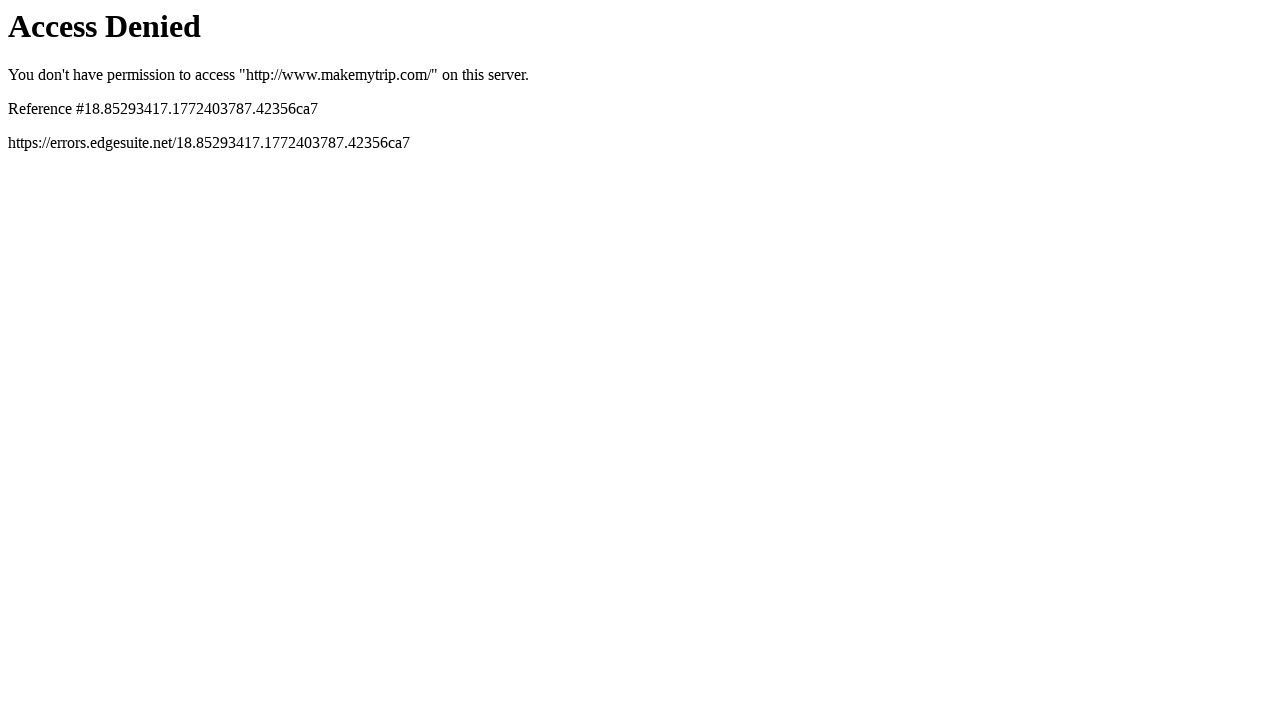

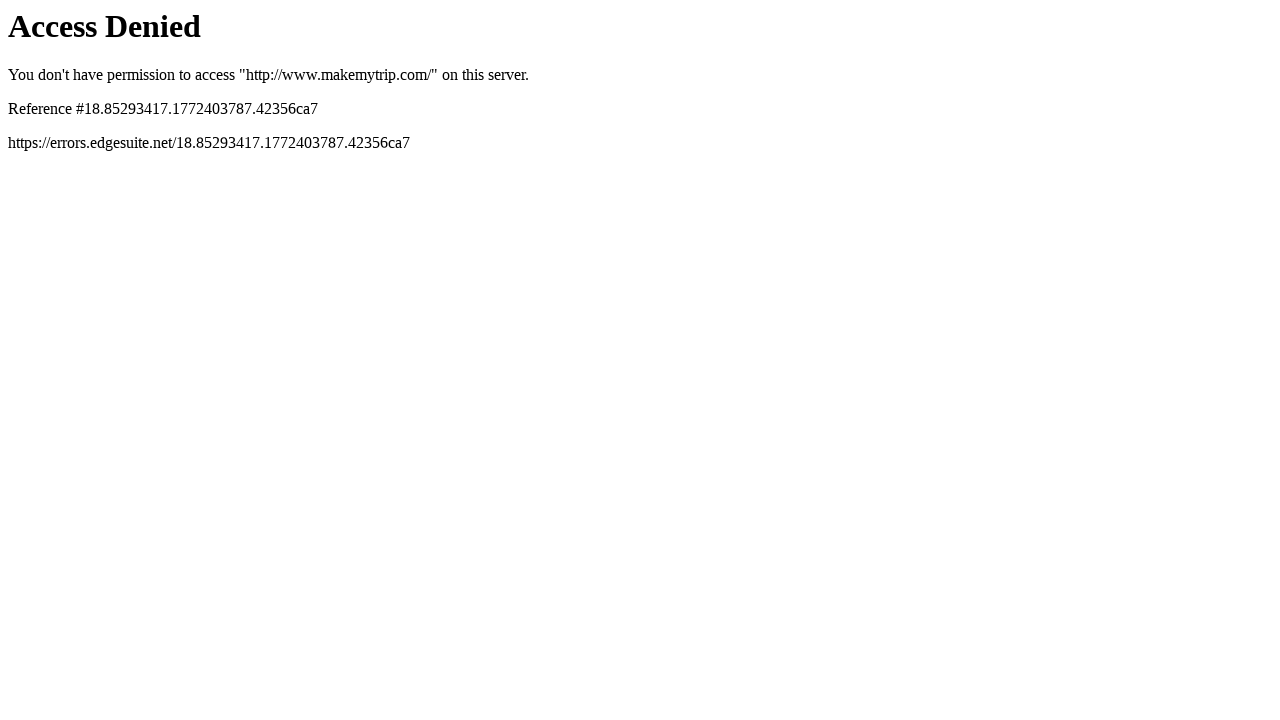